Fills out a practice registration form with personal details including name, email, gender, phone number, date of birth, subjects, hobbies, address, and state/city selections, then verifies the submitted data appears correctly in a results table.

Starting URL: https://demoqa.com/automation-practice-form

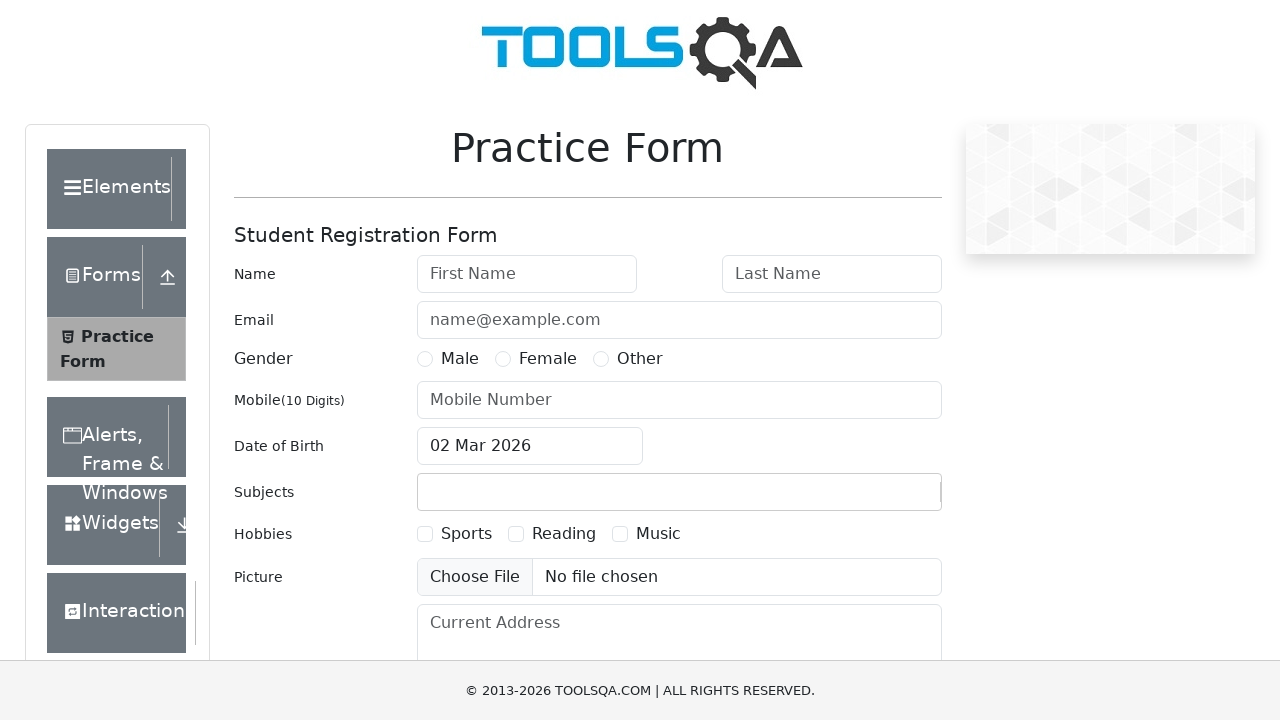

Filled first name field with 'Boka' on #firstName
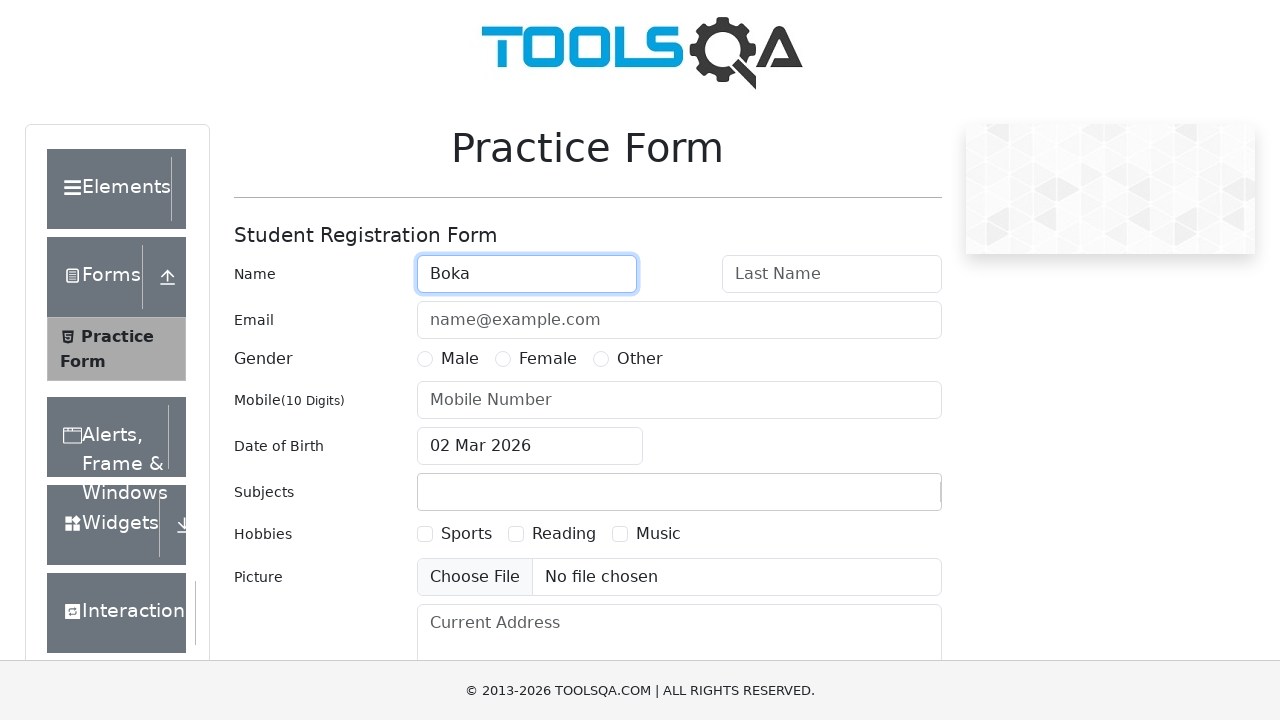

Filled last name field with 'Joka' on #lastName
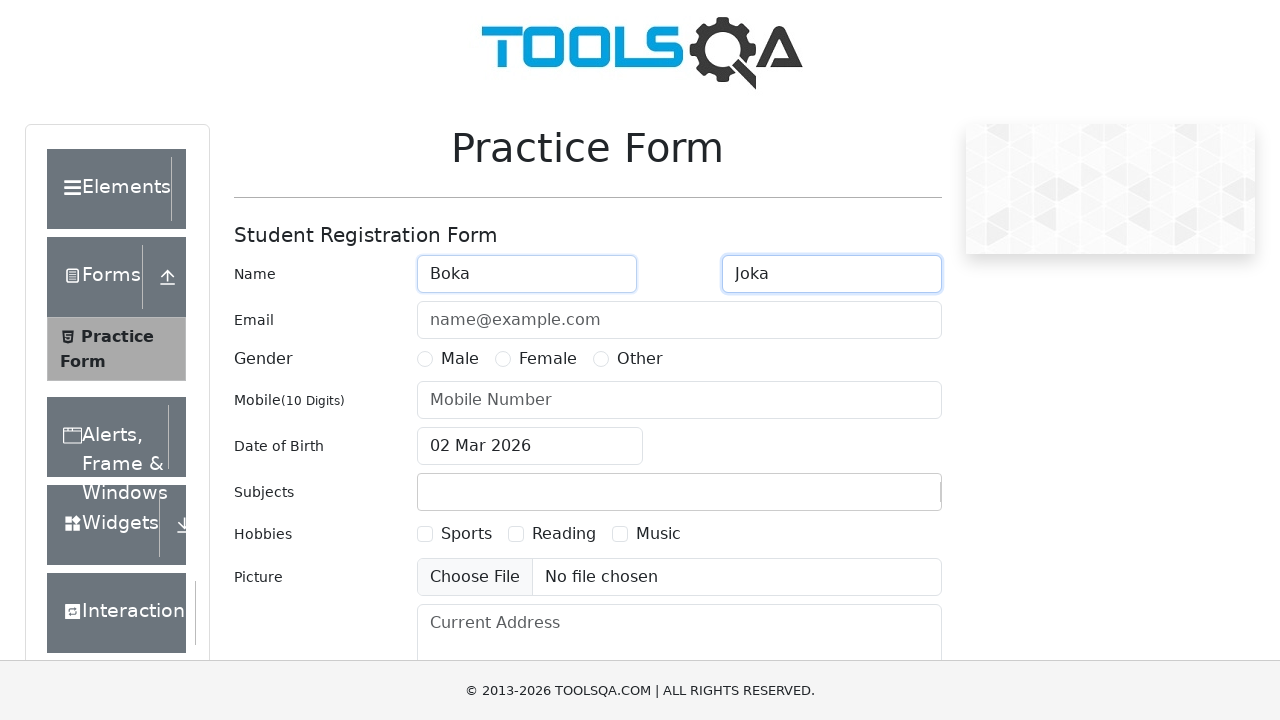

Filled email field with 'legenda@mir.com' on #userEmail
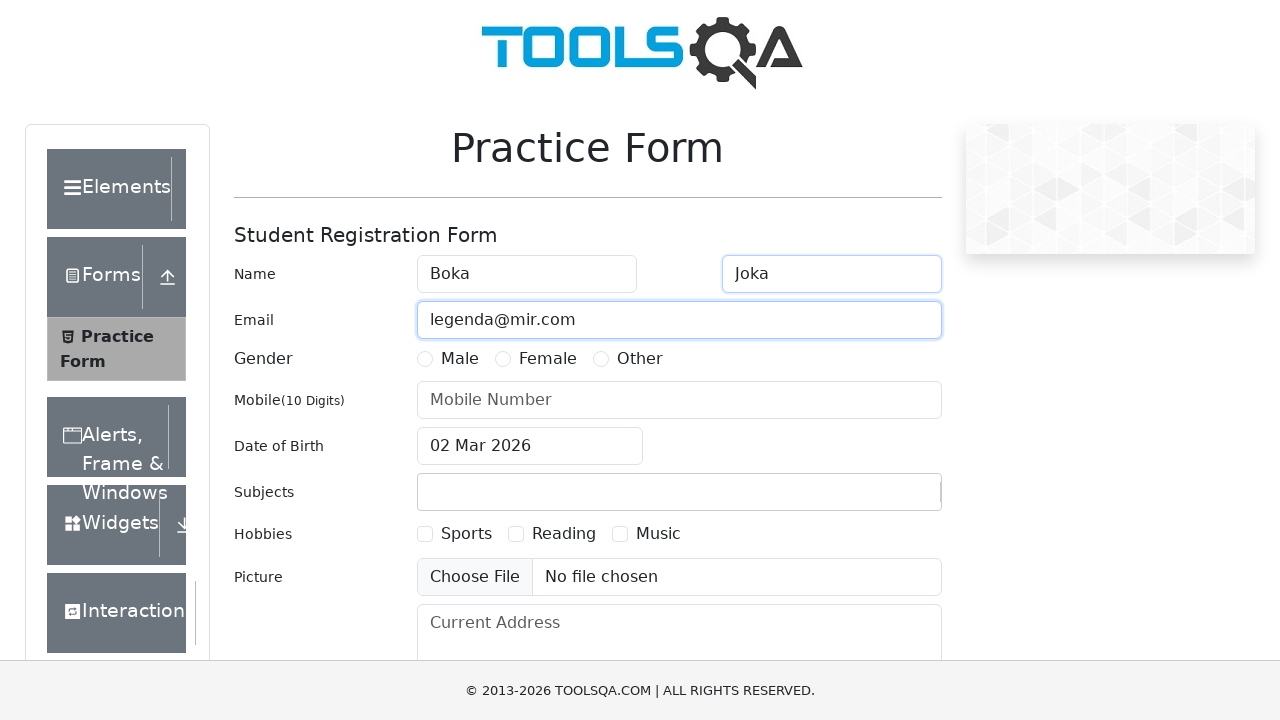

Selected gender 'Other' at (640, 359) on text=Other
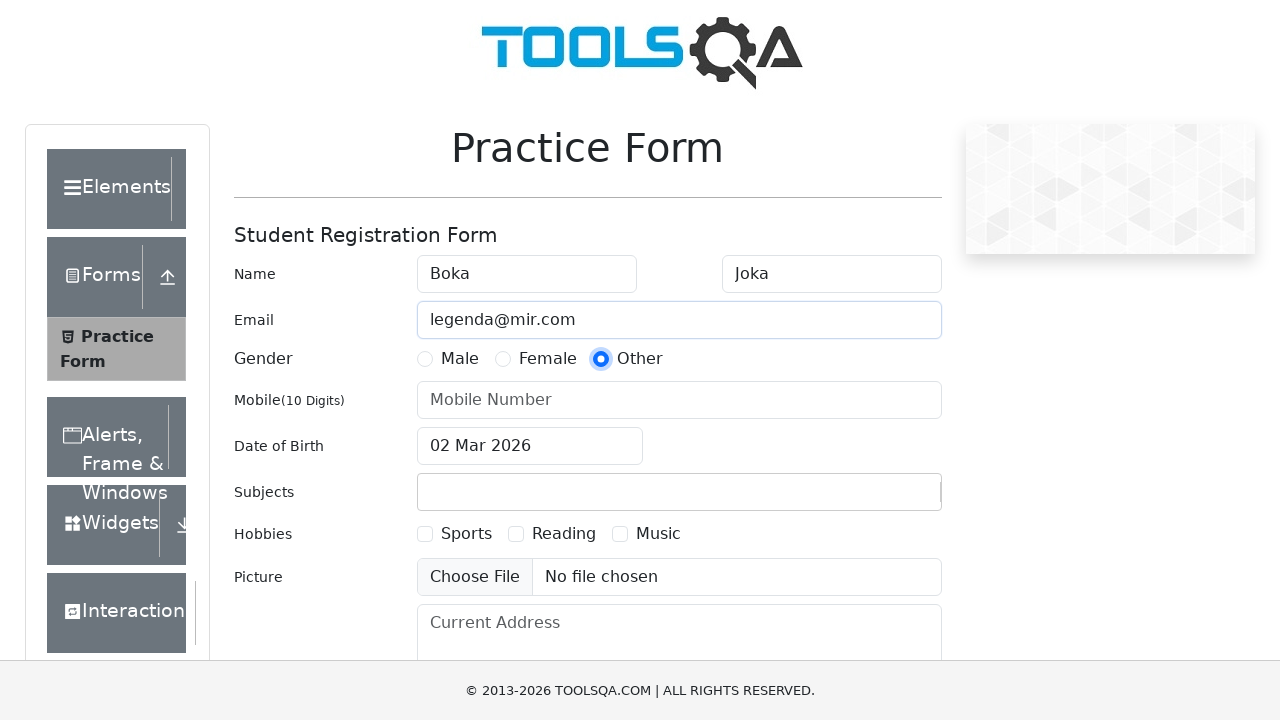

Filled phone number field with '8005553538' on #userNumber
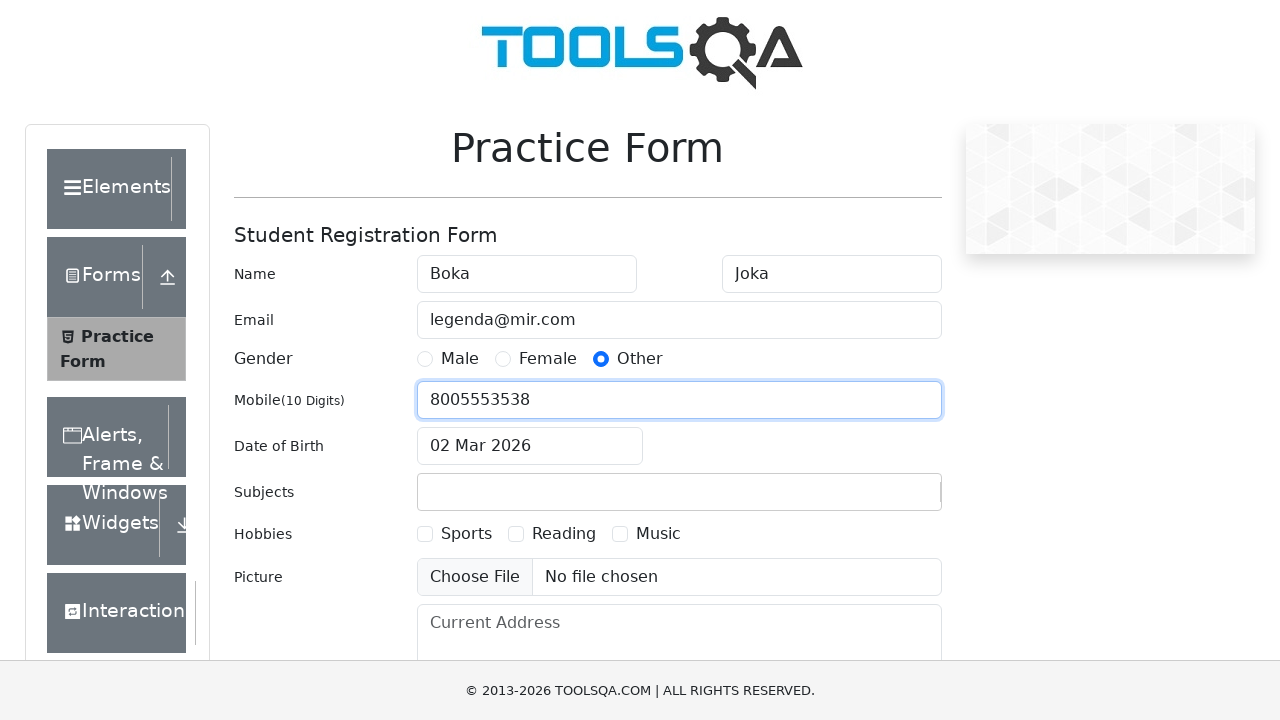

Opened date of birth picker at (530, 446) on #dateOfBirthInput
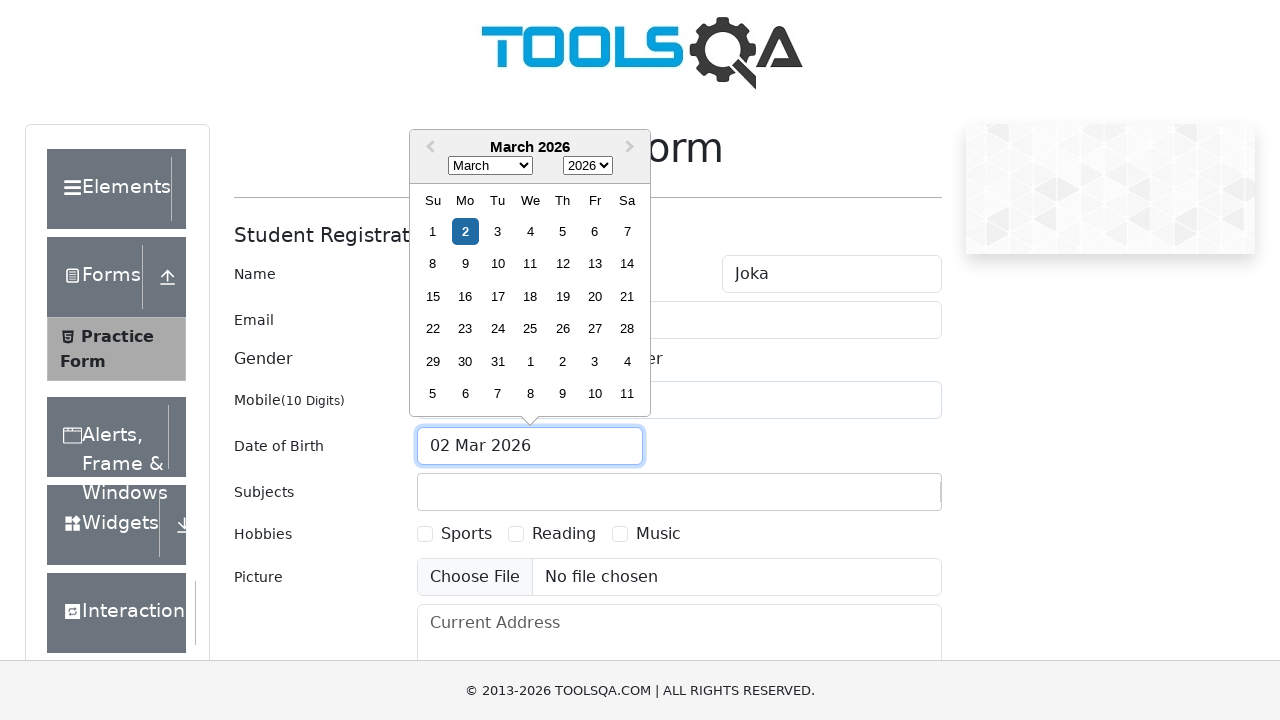

Selected month September (value 8) from date picker on .react-datepicker__month-select
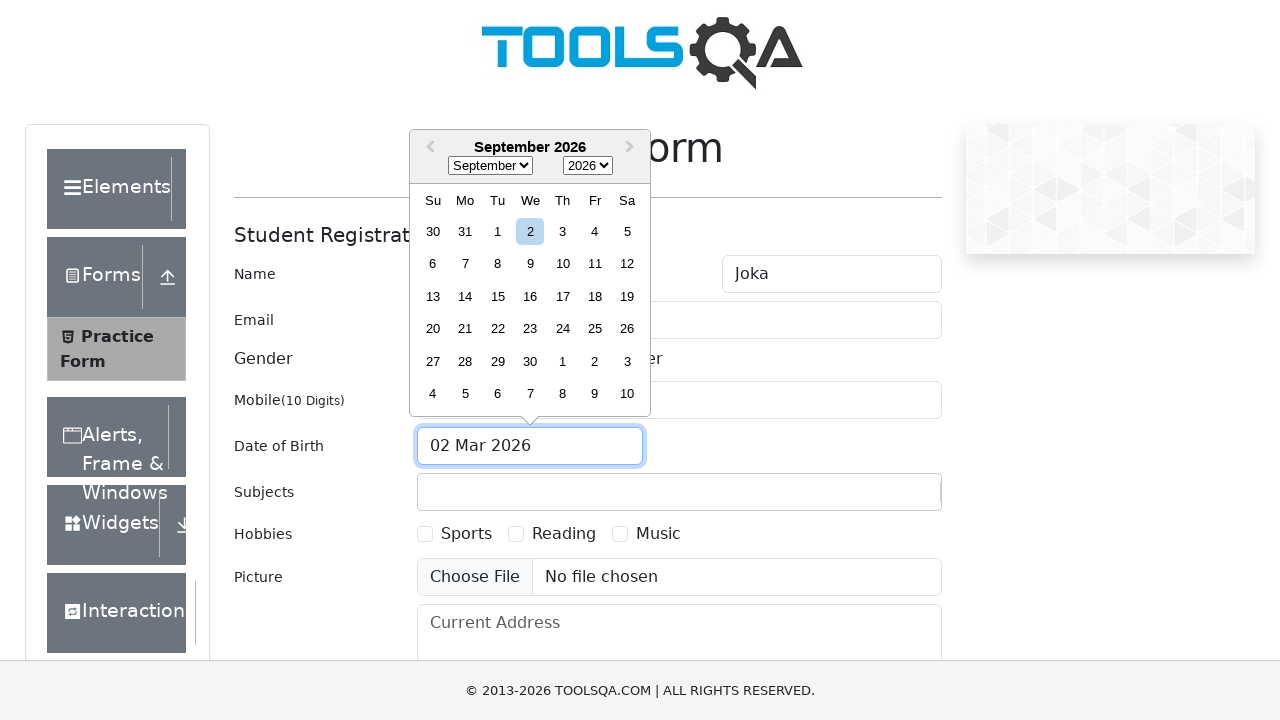

Selected year 1980 from date picker on .react-datepicker__year-select
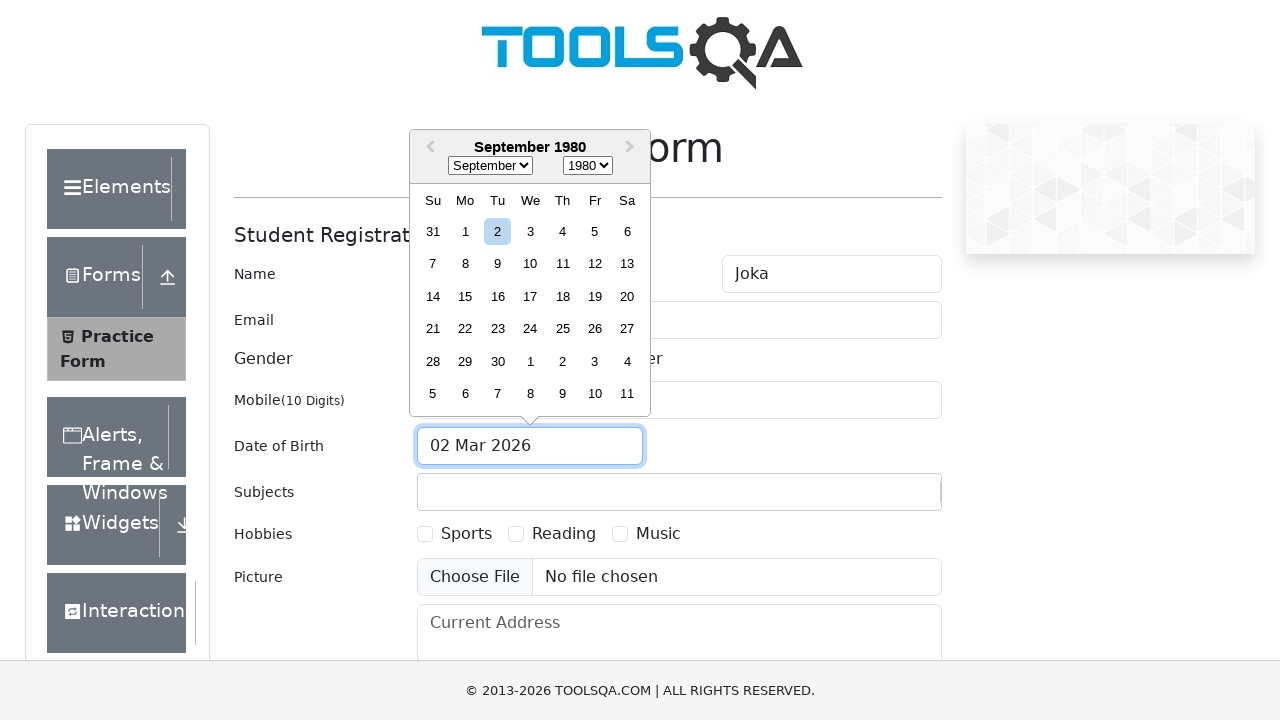

Selected day 3 from date picker at (530, 231) on .react-datepicker__day.react-datepicker__day--003:not(.react-datepicker__day--ou
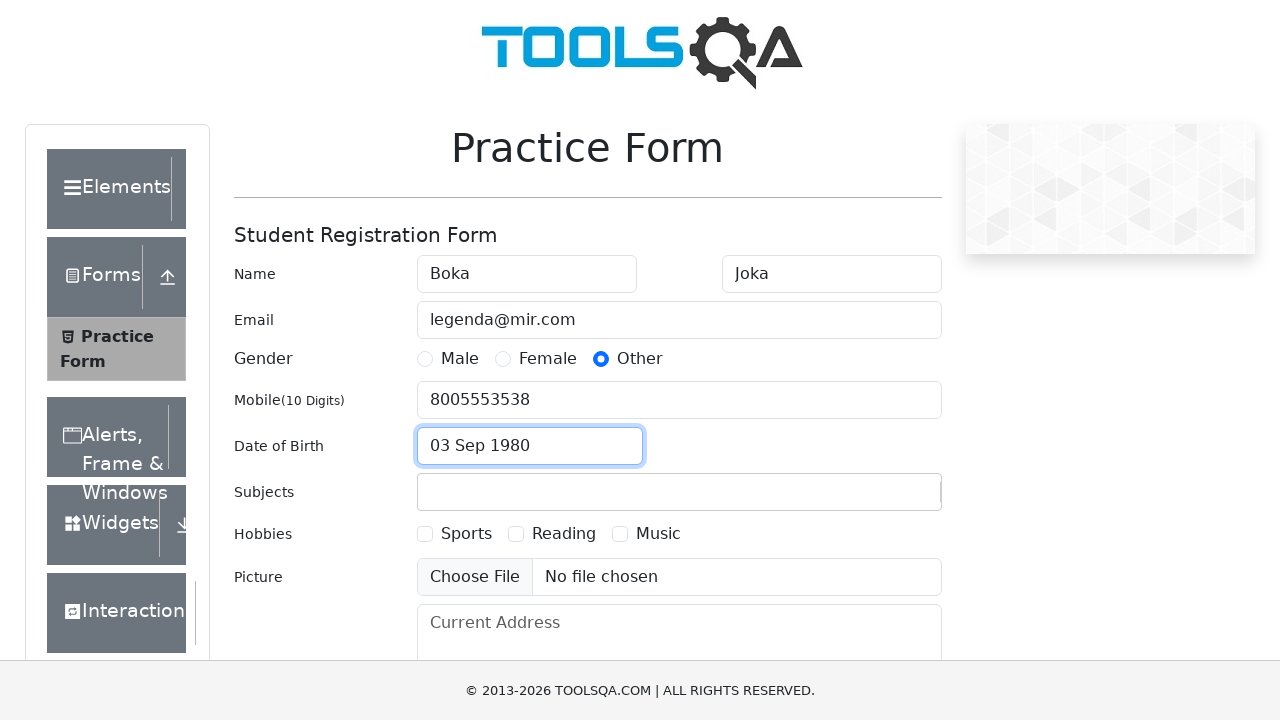

Filled subjects field with 'arts' on #subjectsInput
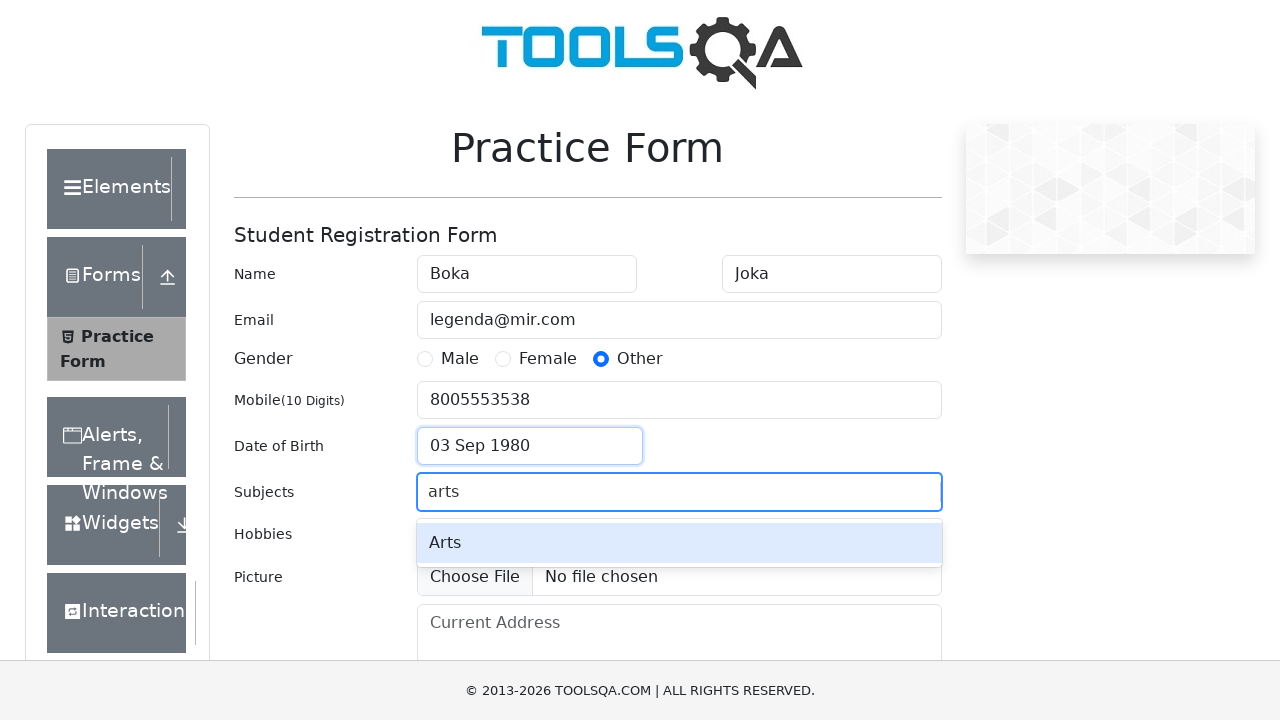

Pressed Enter to confirm subject selection on #subjectsInput
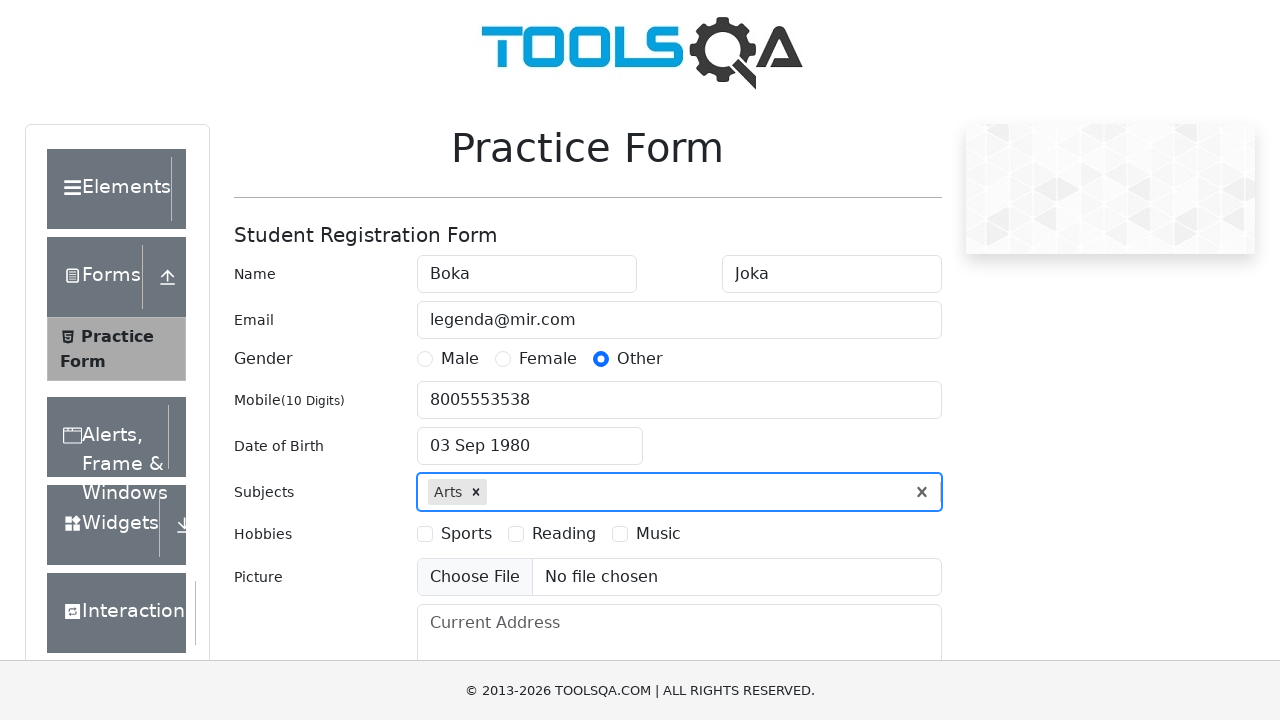

Selected hobby 'Music' at (658, 534) on text=Music
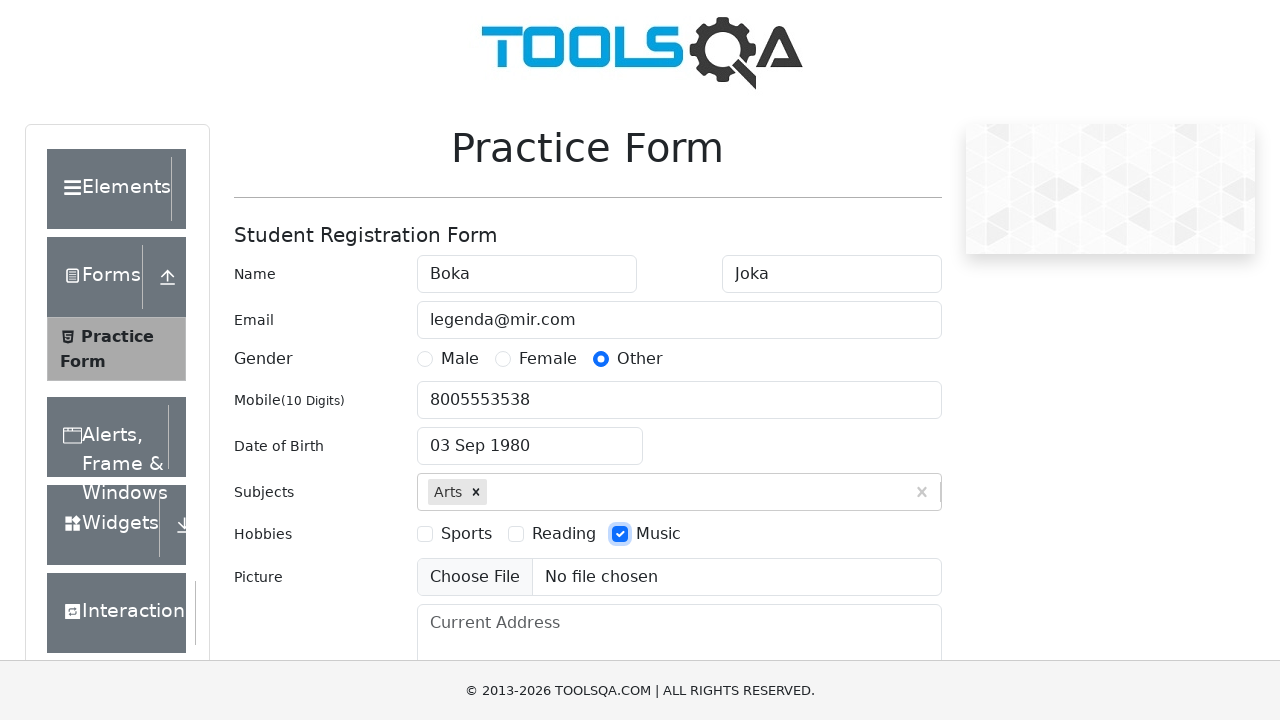

Filled current address with 'Russia, Krasnodar, Krasnaya 5.' on #currentAddress
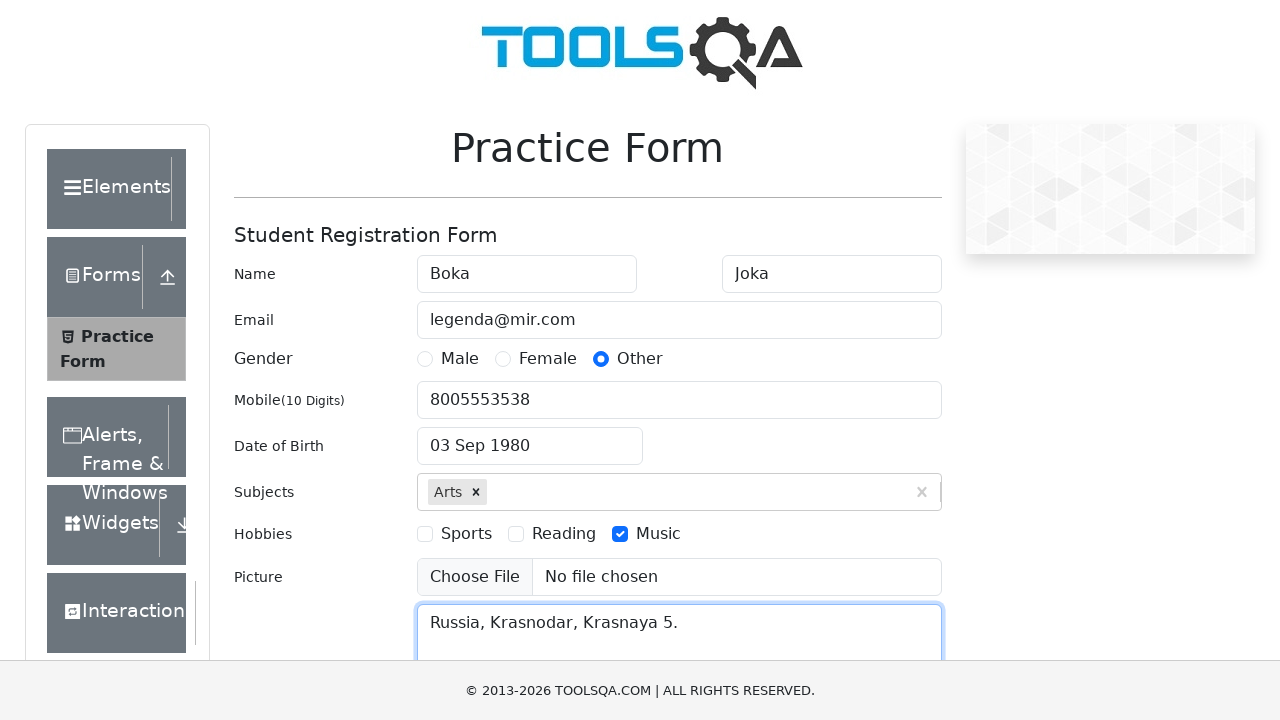

Filled state selector input with 'ncr' on #react-select-3-input
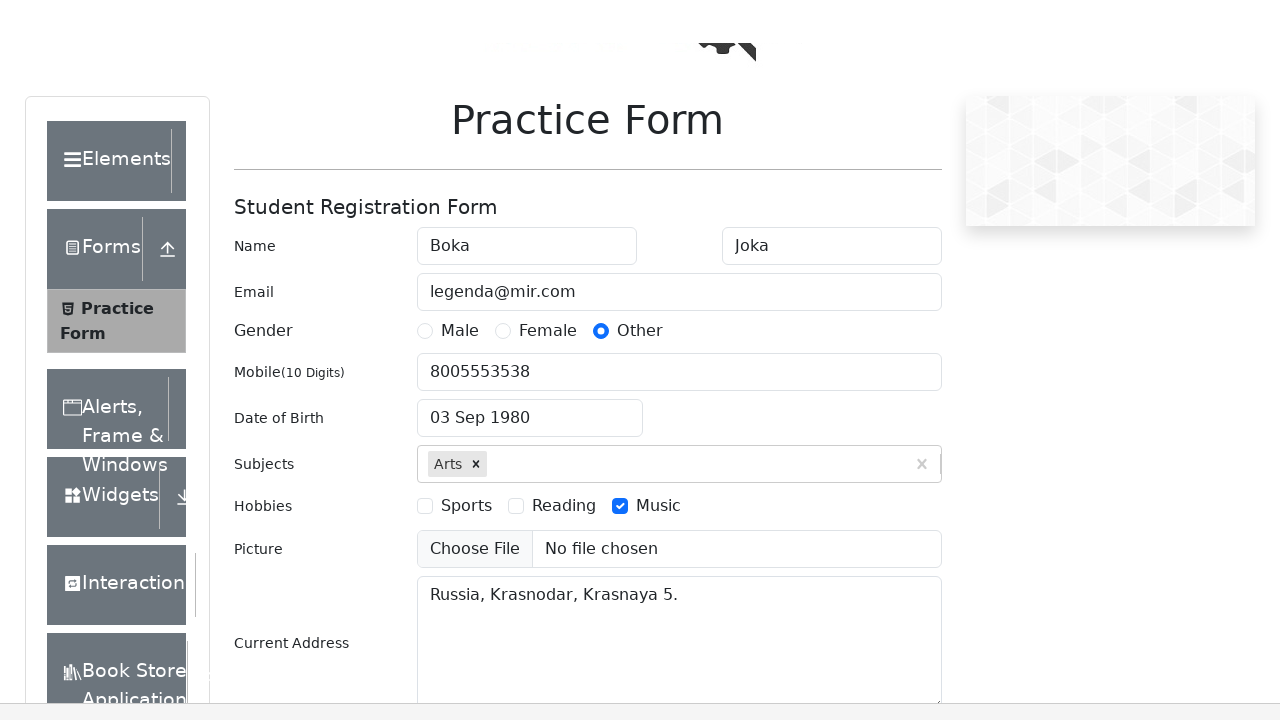

Pressed Enter to select state NCR on #react-select-3-input
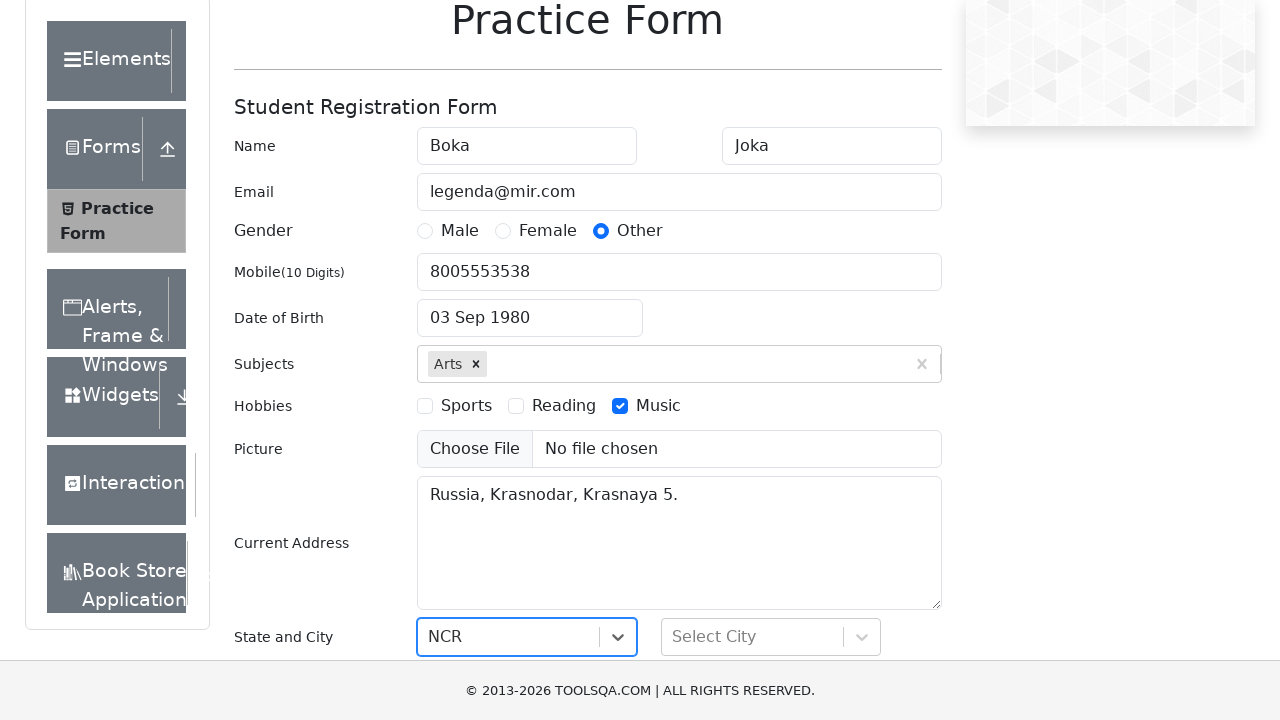

Filled city selector input with 'gurgaon' on #react-select-4-input
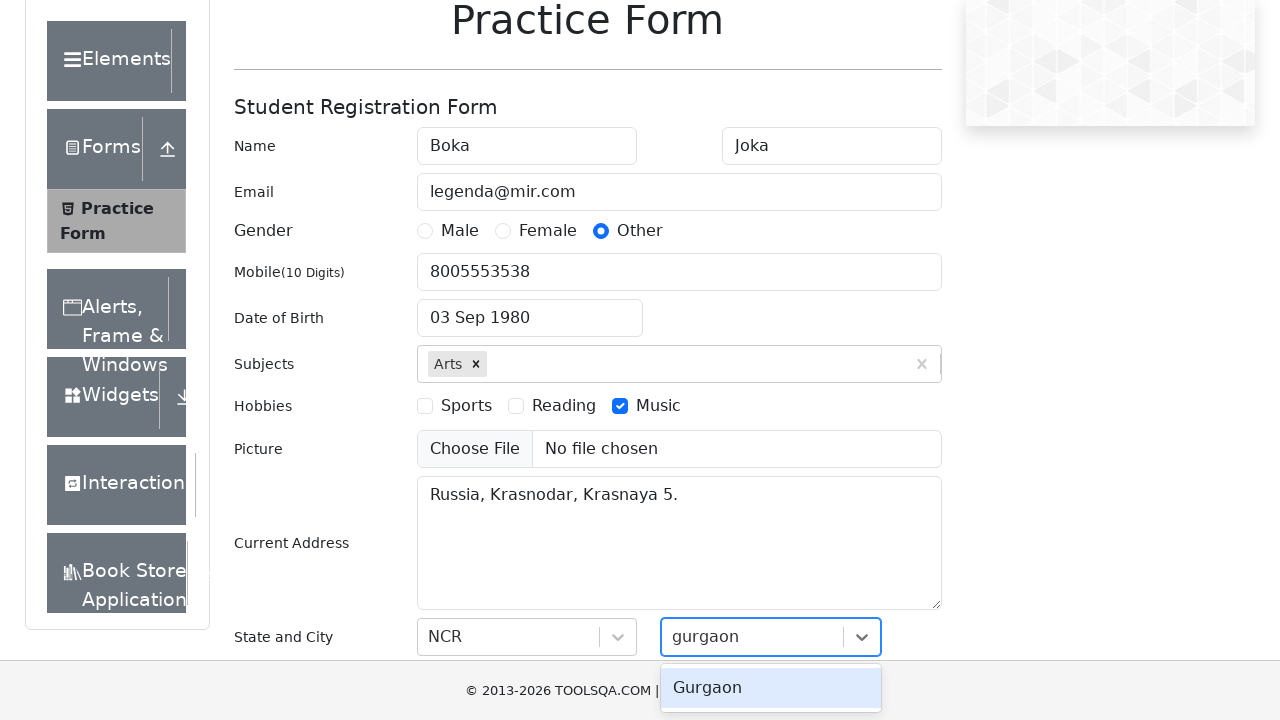

Pressed Enter to select city Gurgaon on #react-select-4-input
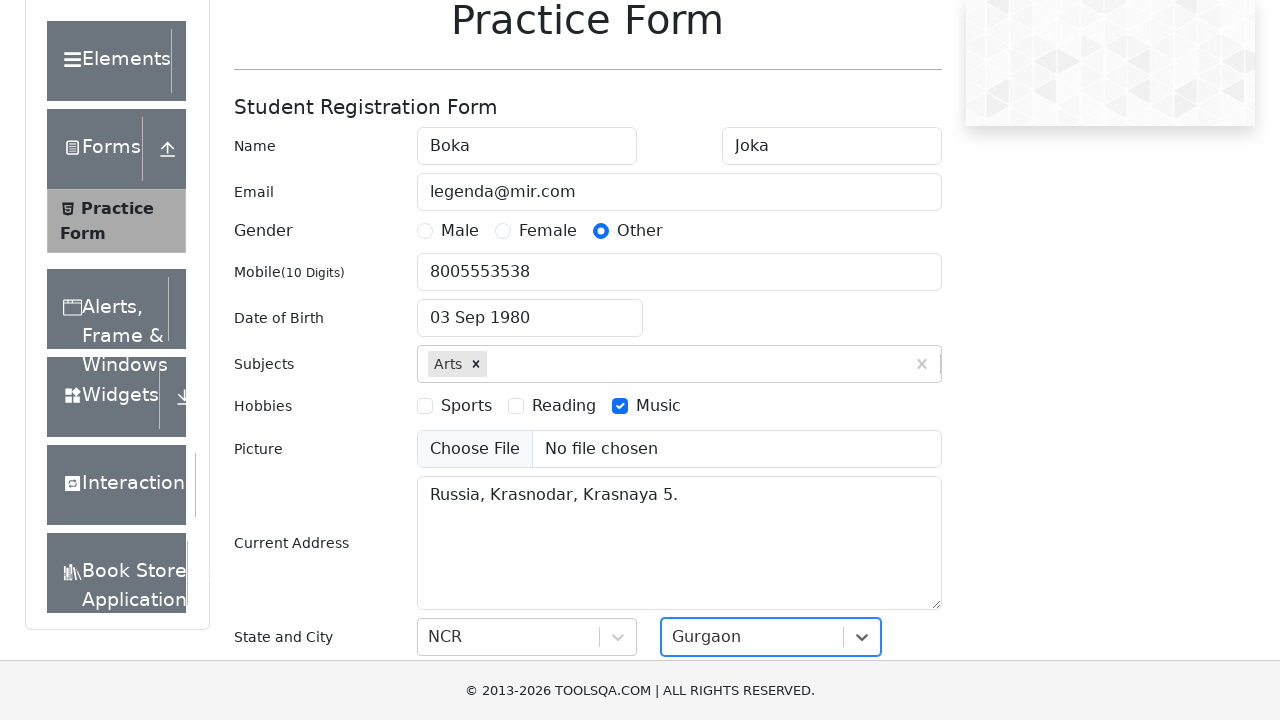

Clicked submit button to submit the registration form at (885, 499) on #submit
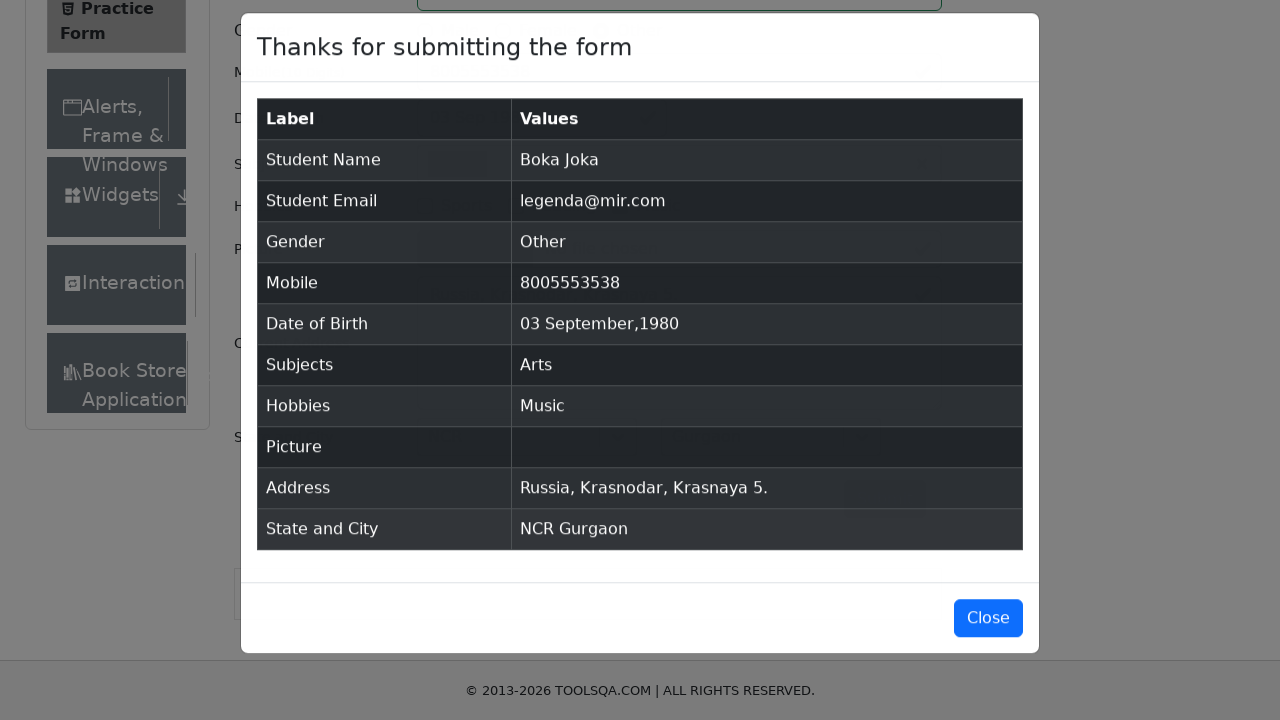

Results table loaded and verified
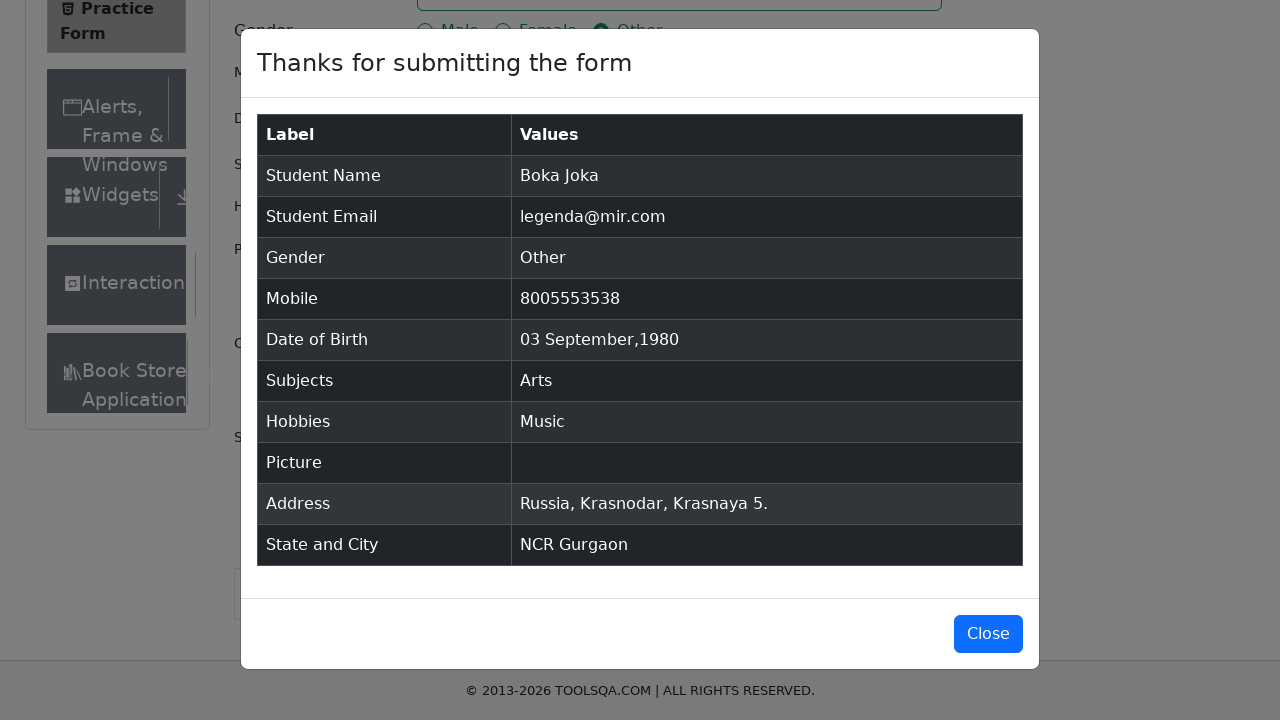

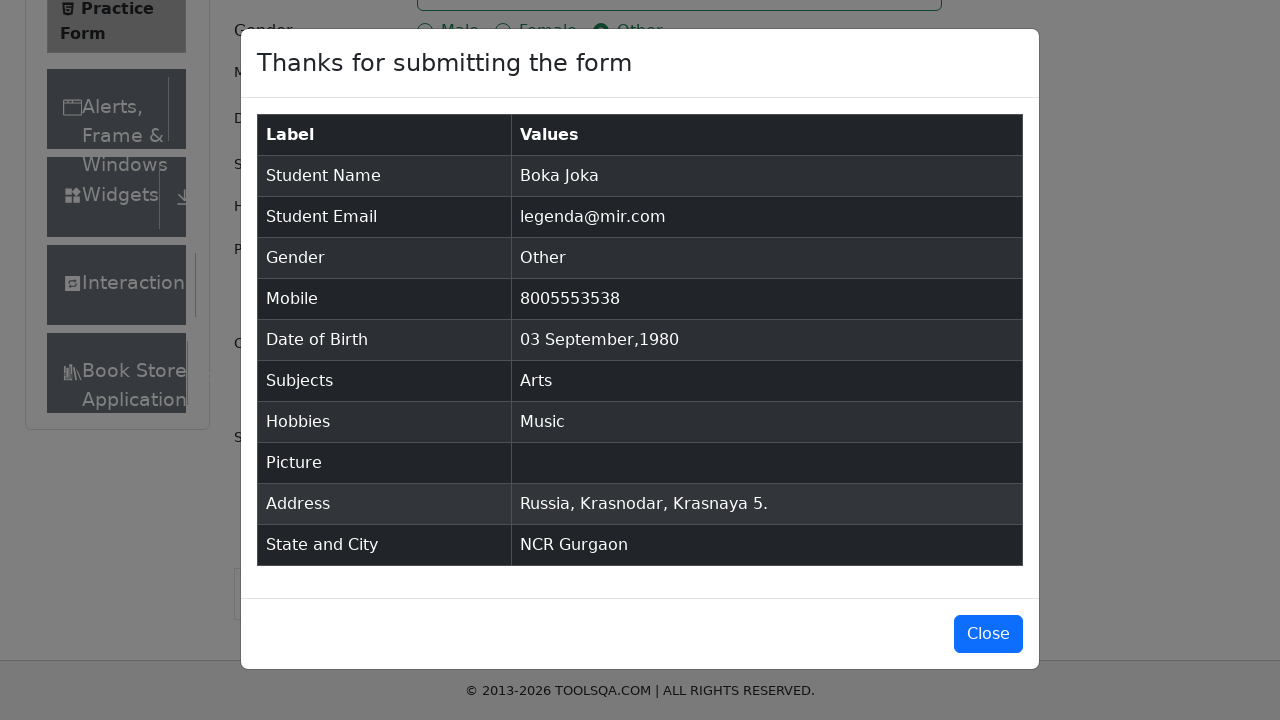